Tests button click functionality on DemoQA by navigating to the Buttons section, clicking the "Click Me" button, and verifying the dynamic click message appears

Starting URL: https://demoqa.com/elements

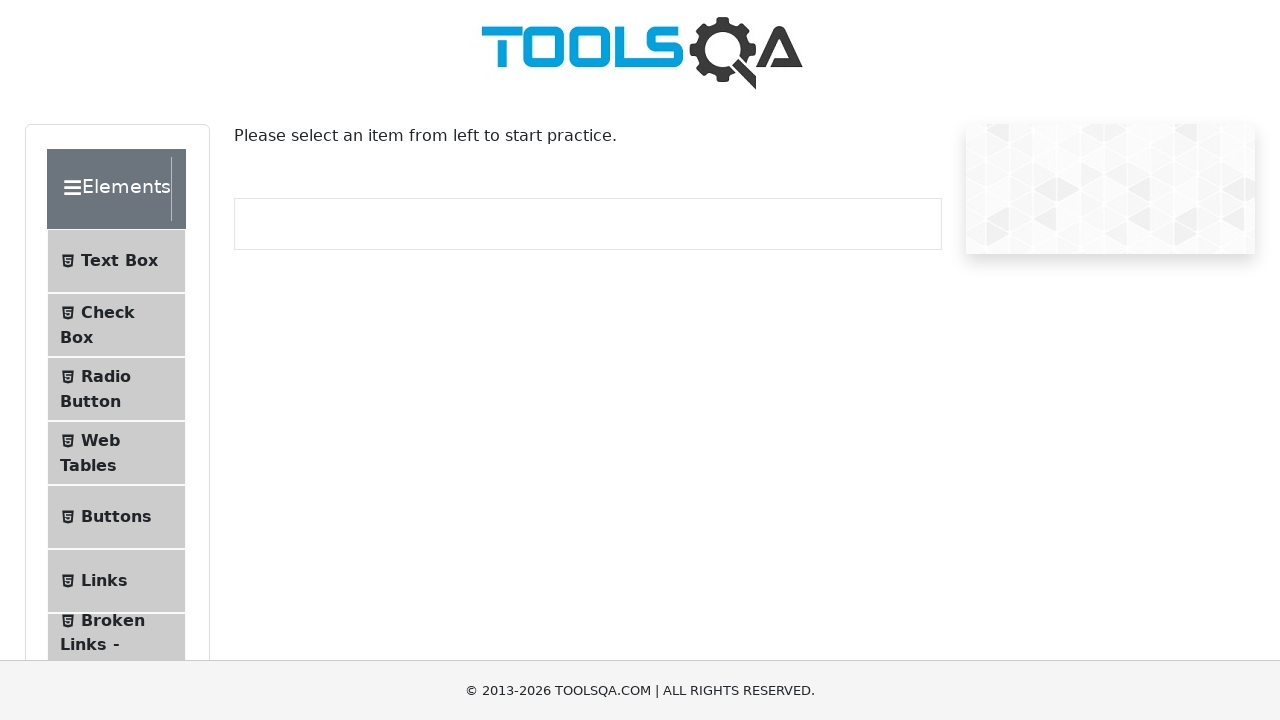

Navigated to DemoQA Elements page
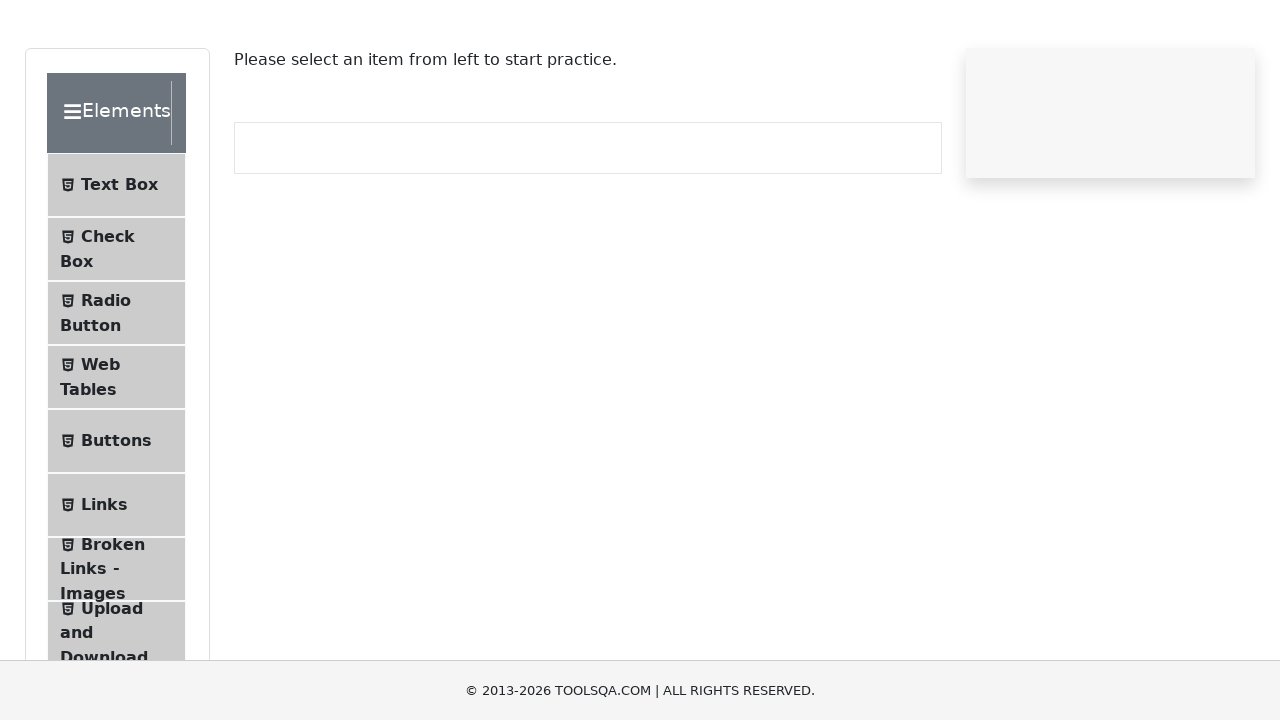

Clicked on Buttons menu item in sidebar at (116, 517) on xpath=//span[text()='Buttons']
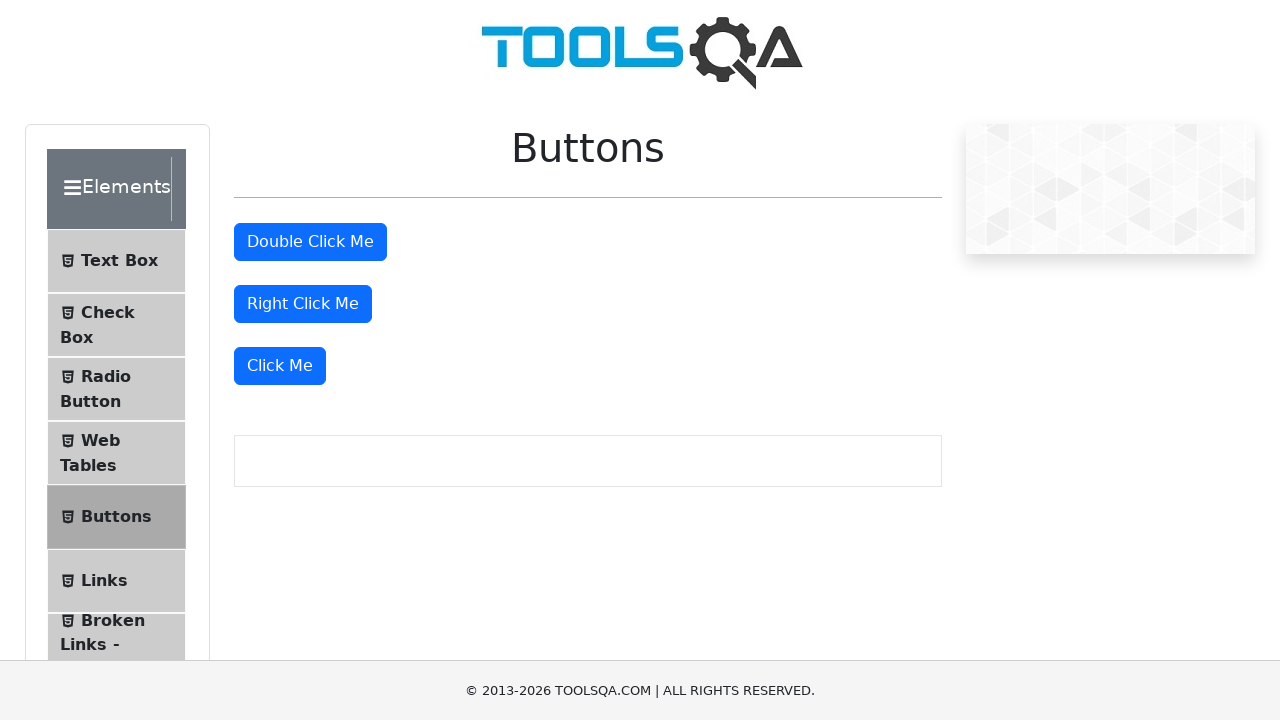

Clicked the Click Me button at (280, 366) on xpath=//button[text()='Click Me']
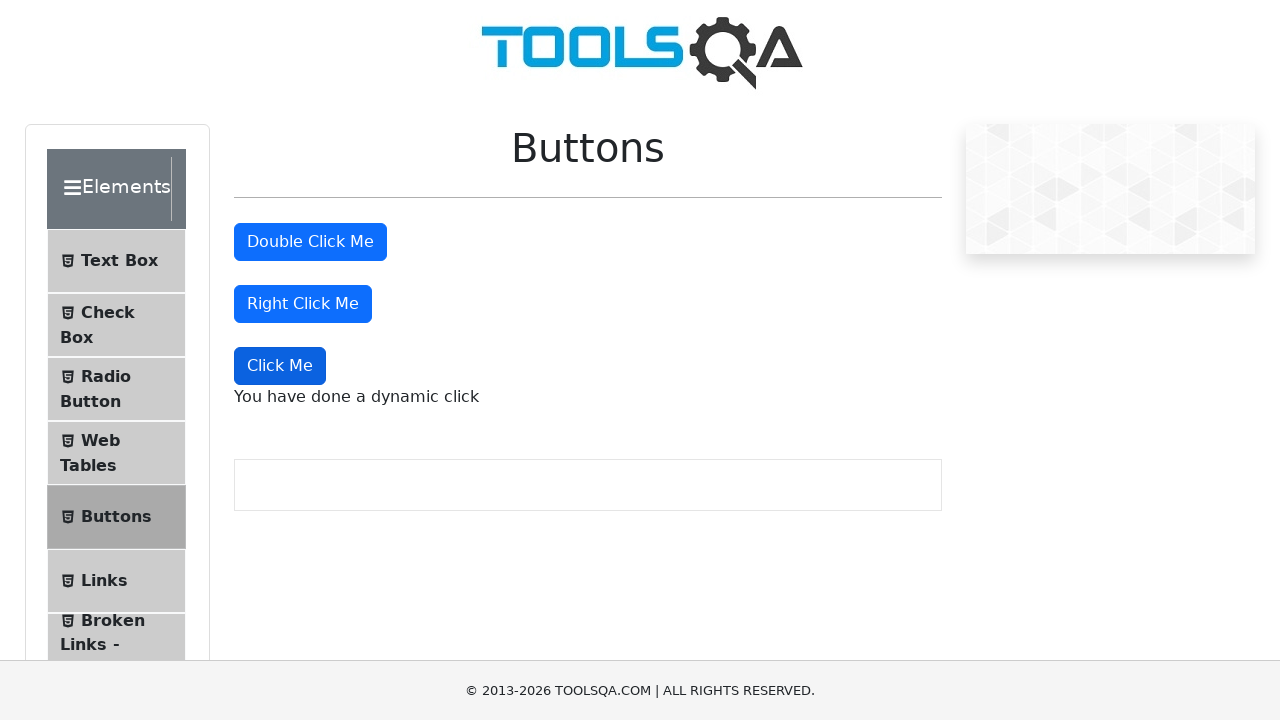

Dynamic click message appeared
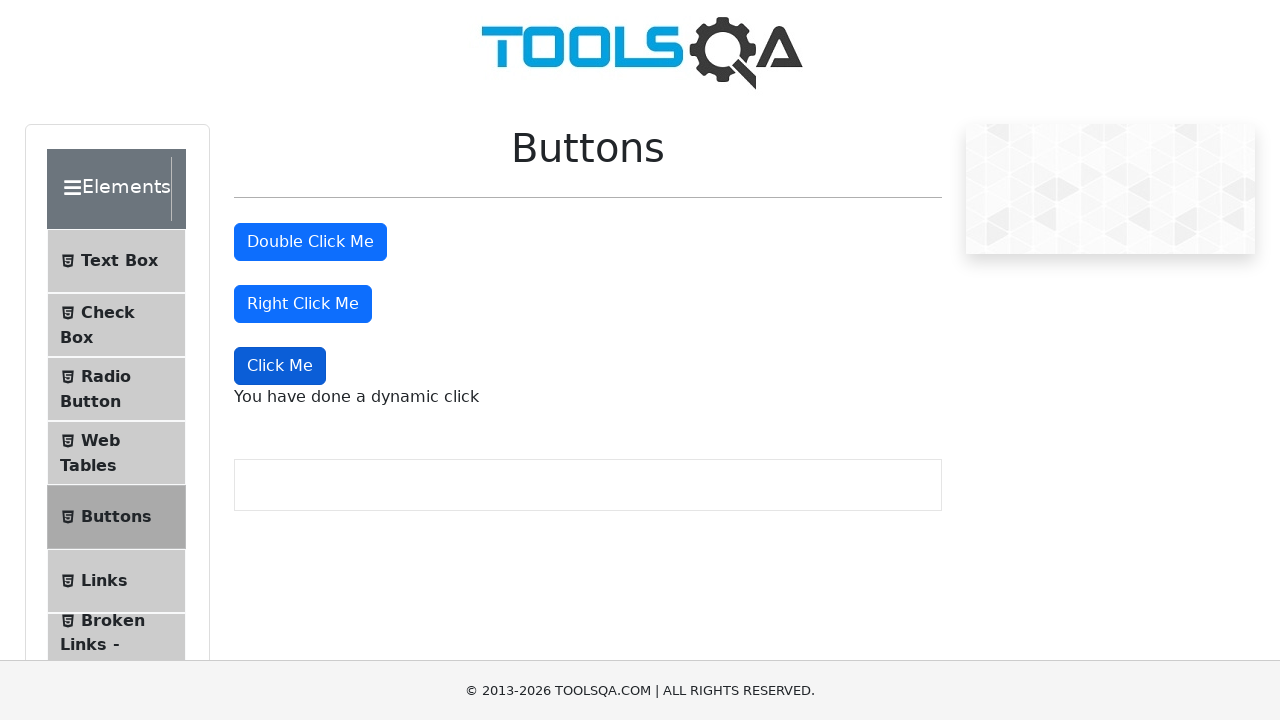

Retrieved dynamic click message text
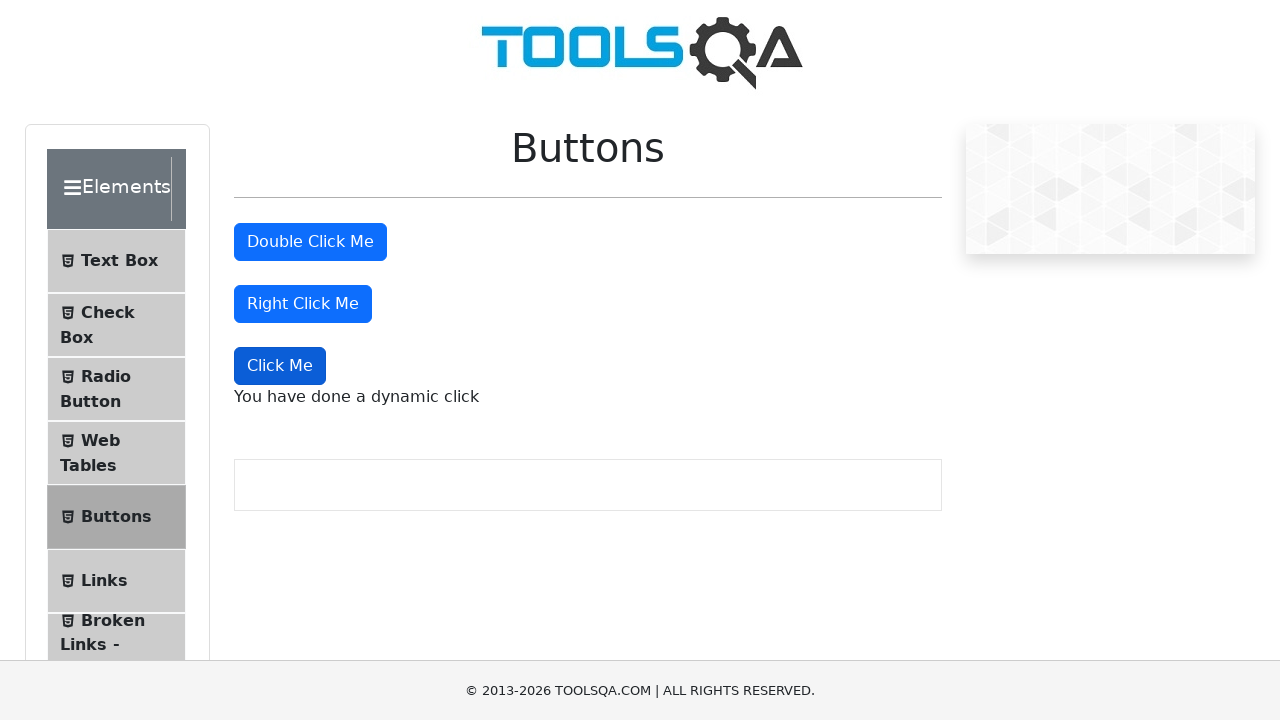

Verified dynamic click message equals 'You have done a dynamic click'
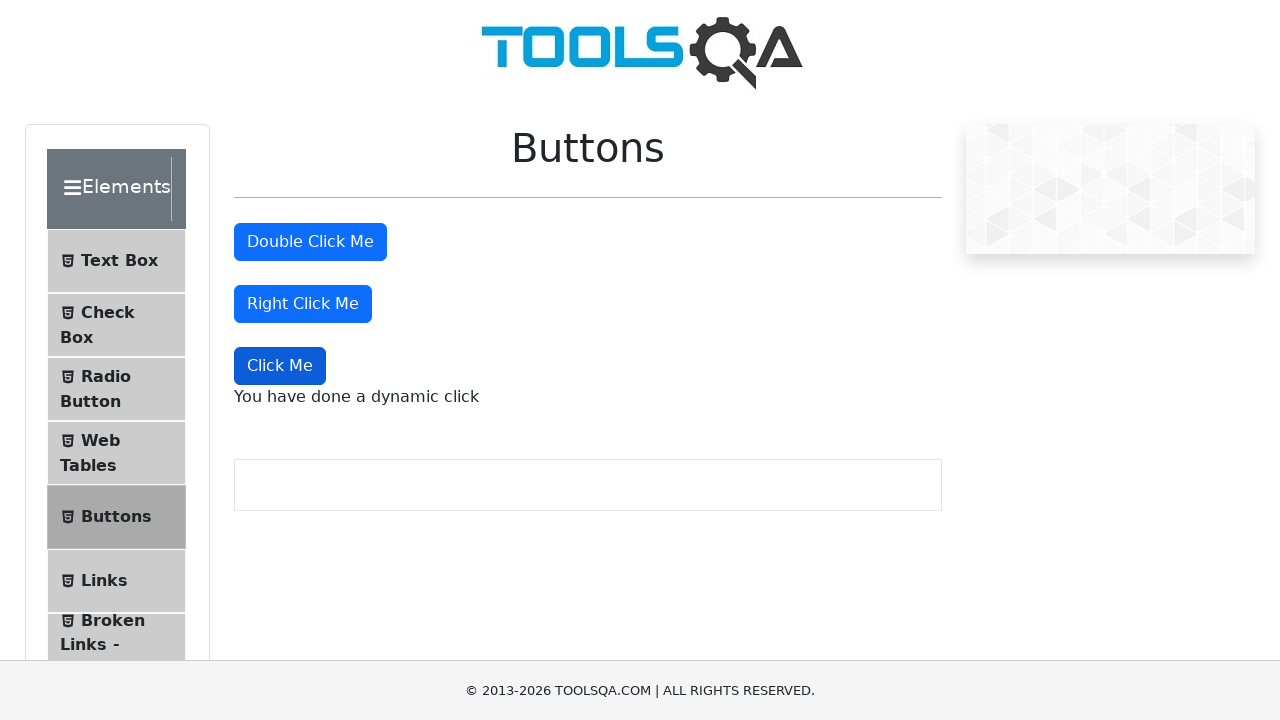

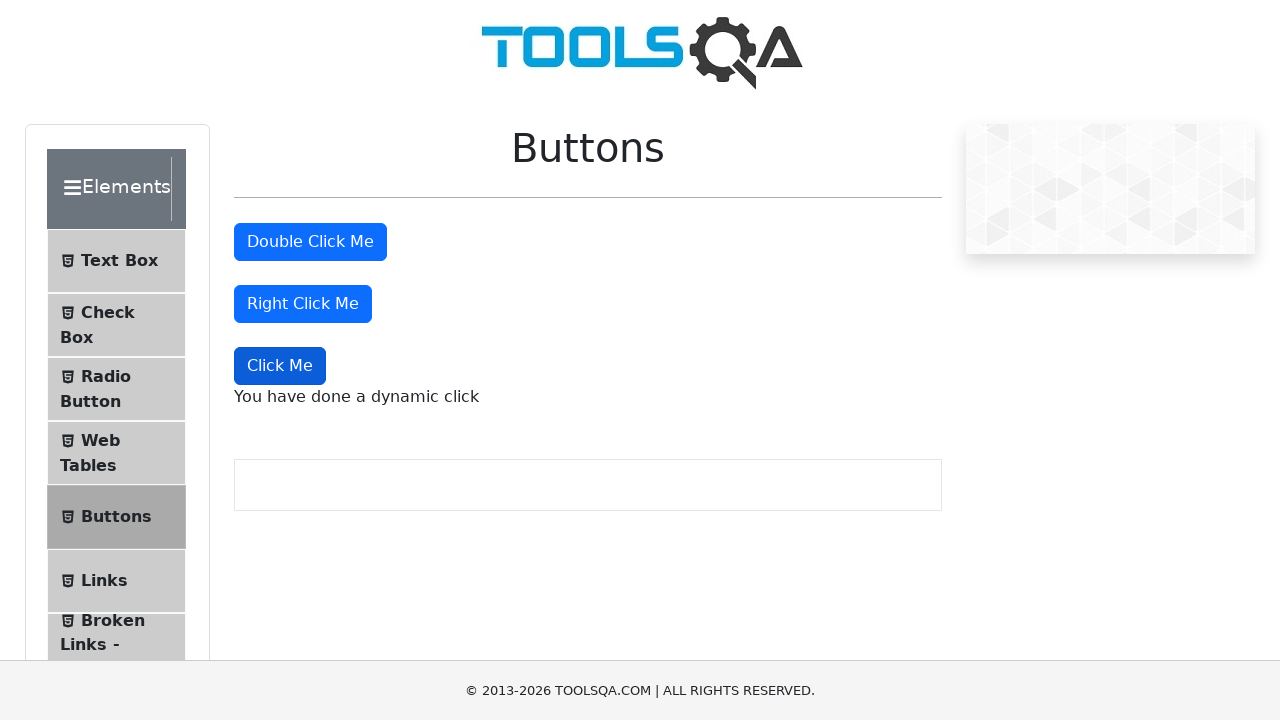